Tests a form submission by filling in first name, last name, and email fields, then clicking the submit button

Starting URL: https://secure-retreat-92358.herokuapp.com/

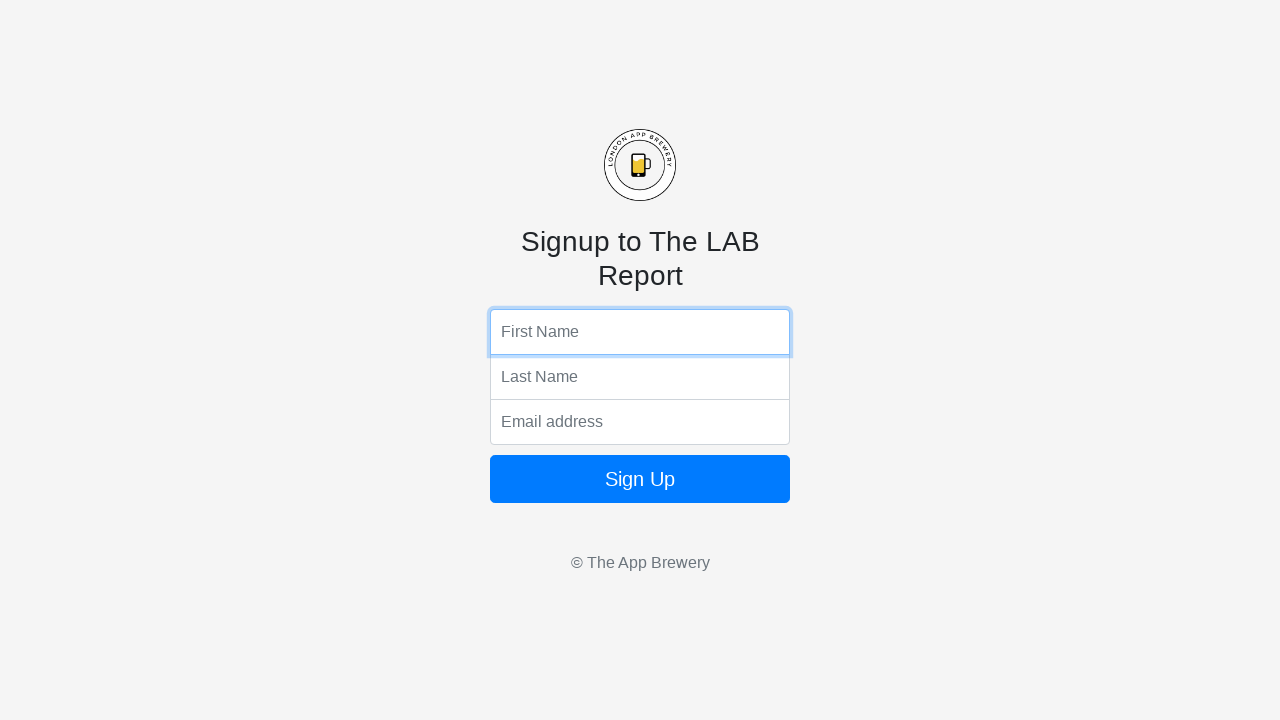

Filled first name field with 'John Smith' on input[name='fName']
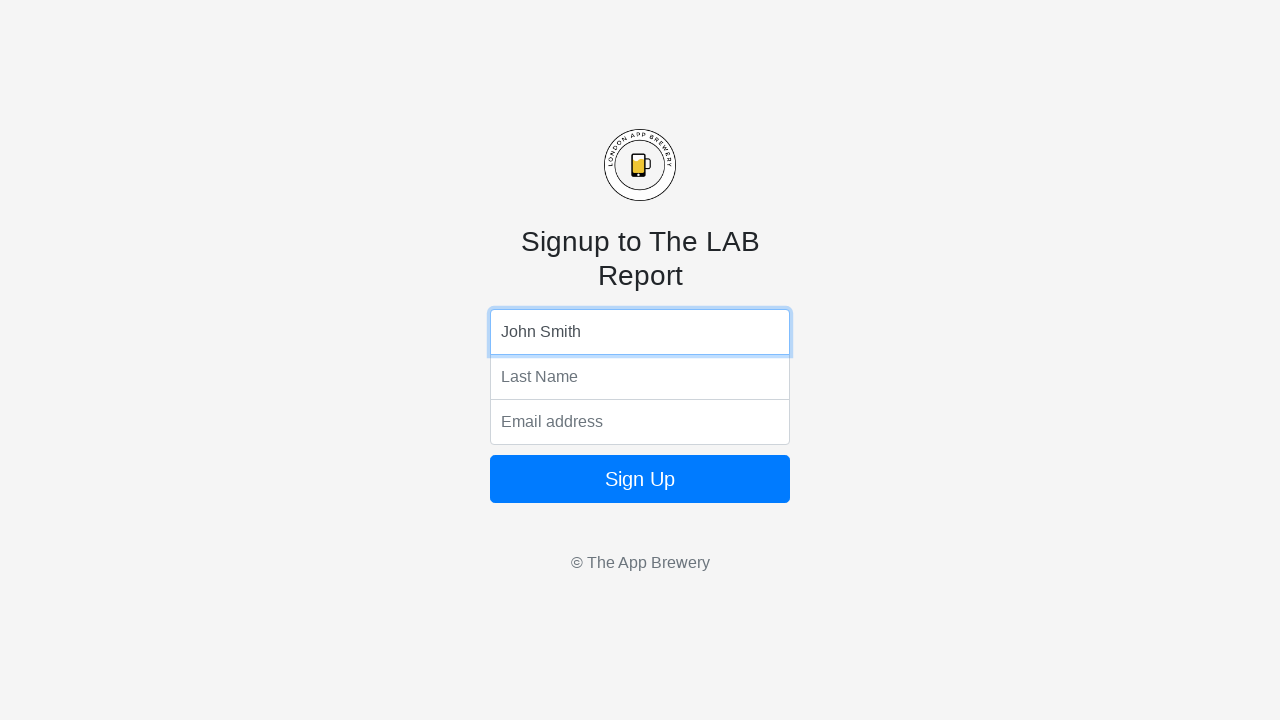

Filled last name field with 'Johnson' on input[name='lName']
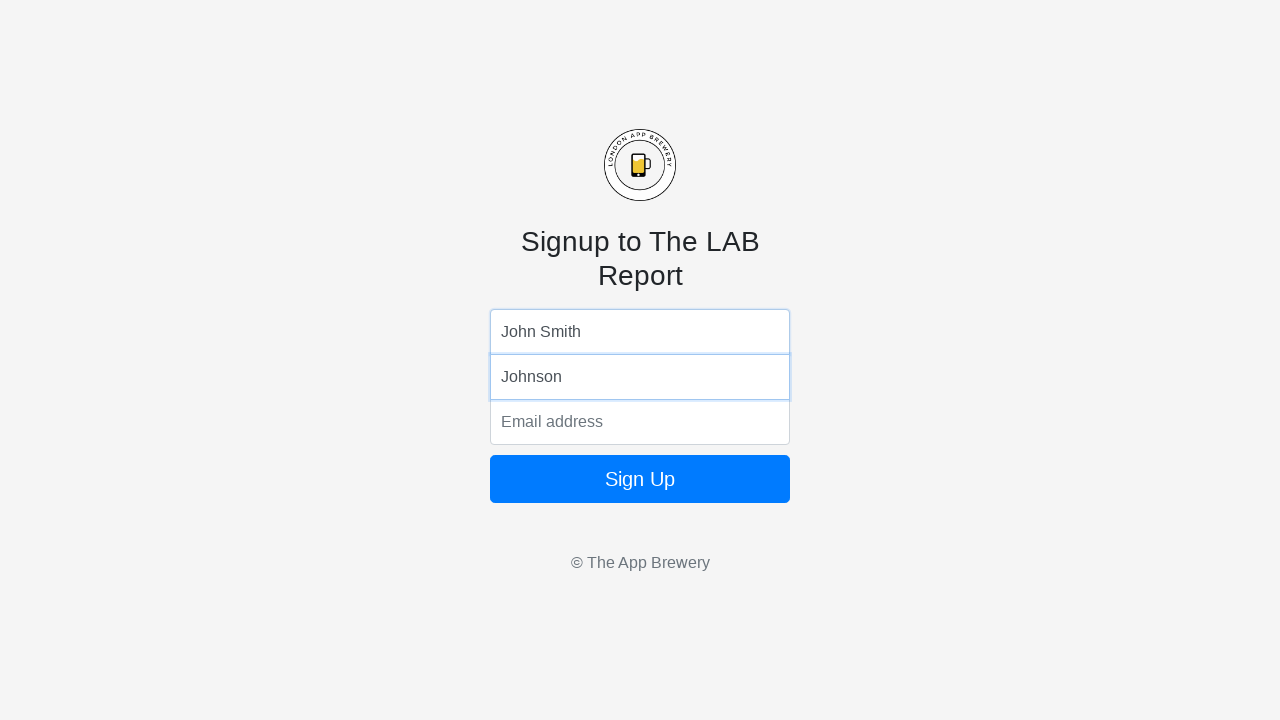

Filled email field with 'john.smith@example.com' on input[name='email']
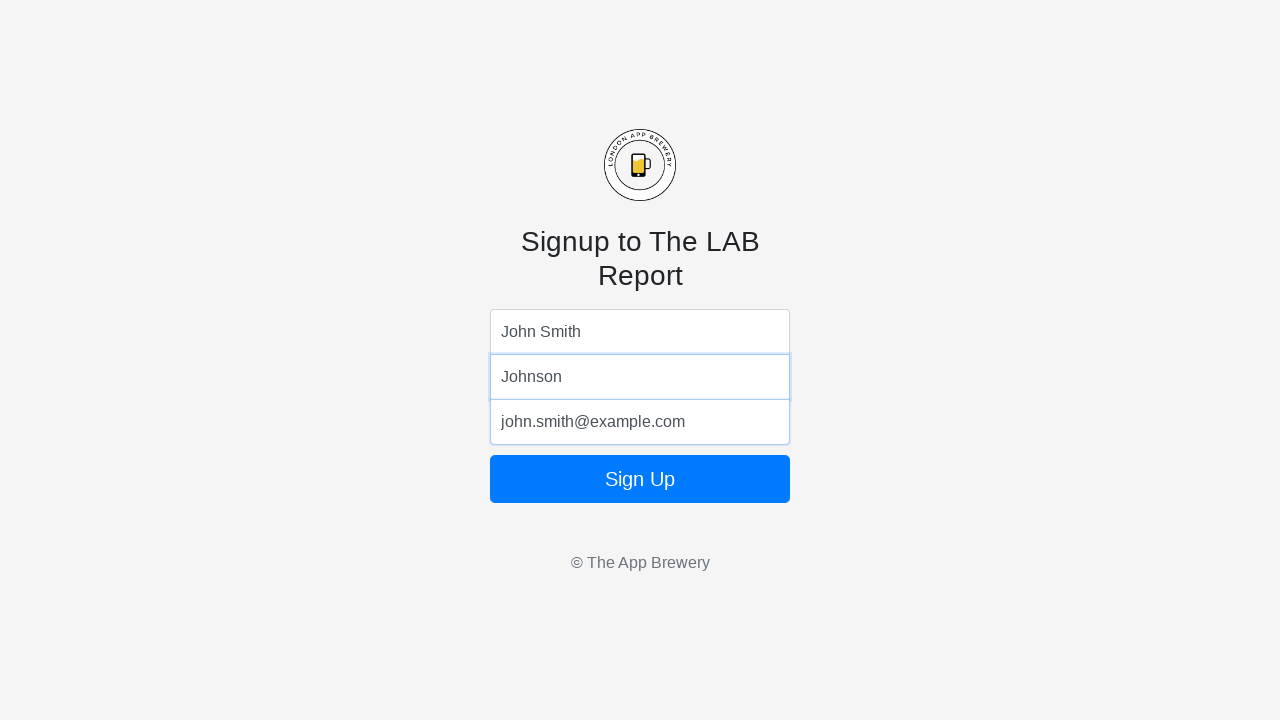

Clicked submit button to submit the form at (640, 479) on form button[type='submit']
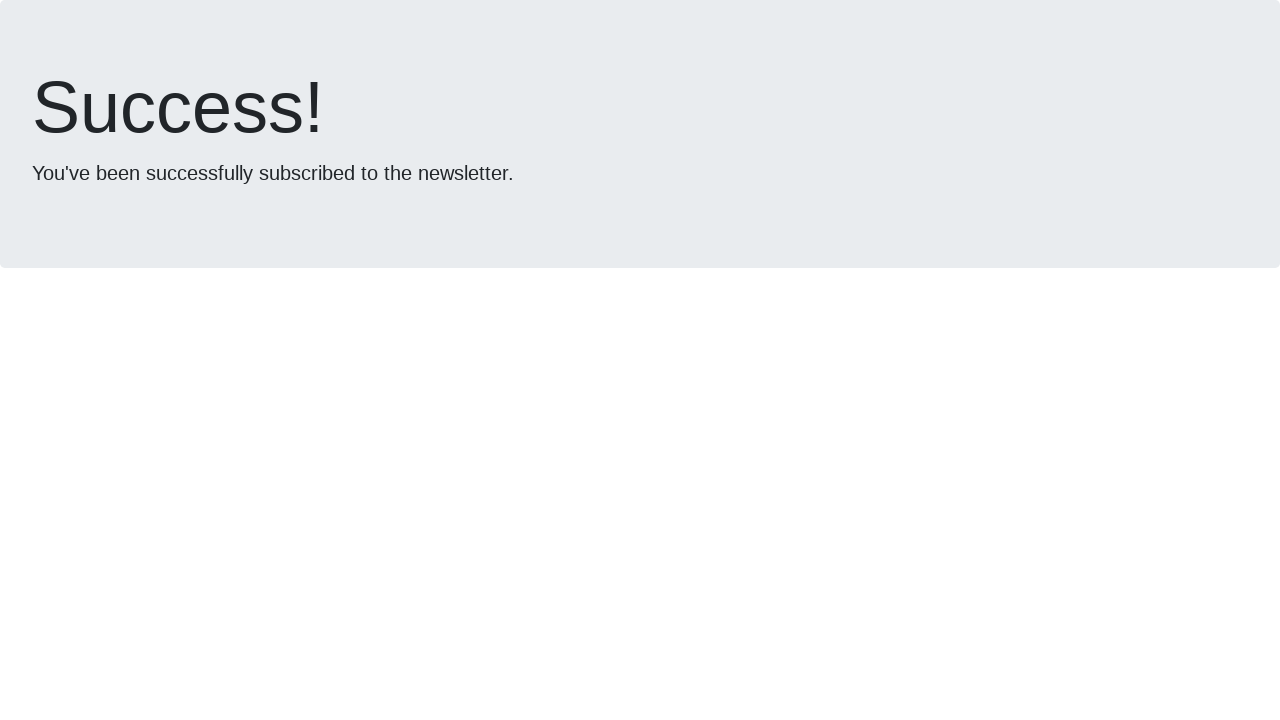

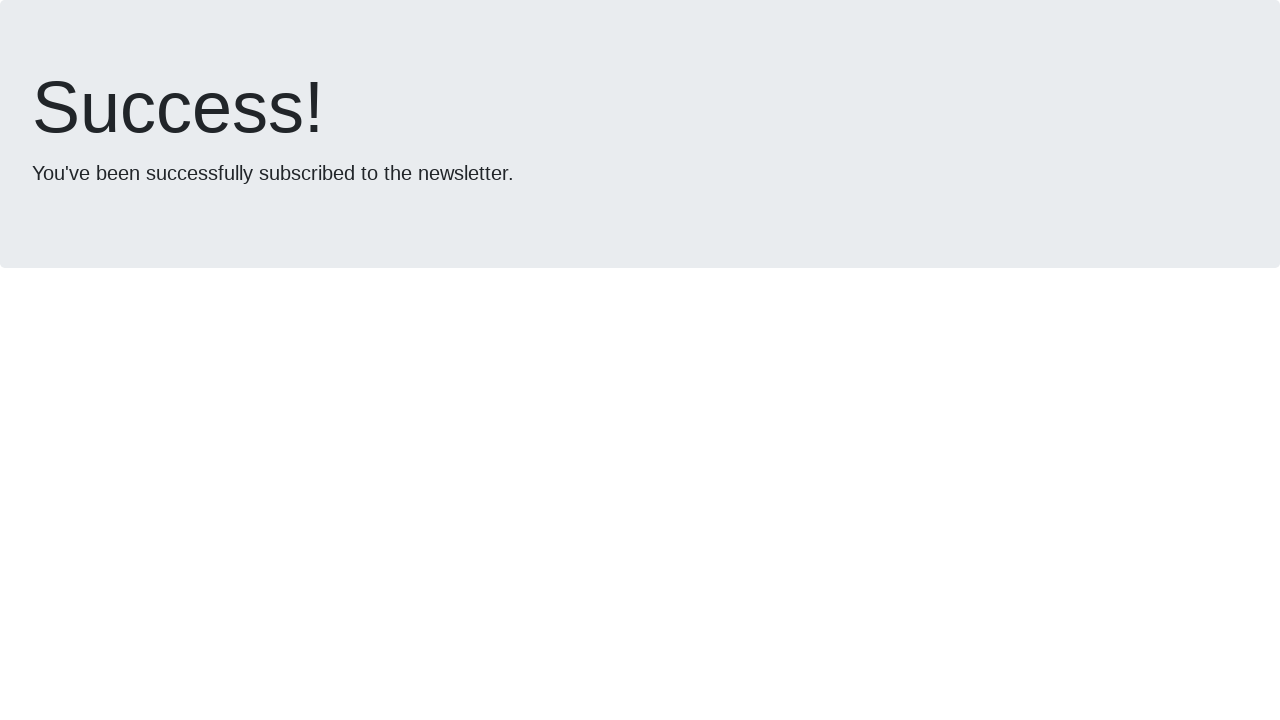